Tests drag and drop functionality on jQuery UI demo page by dragging a draggable element onto a droppable target within an iframe

Starting URL: https://jqueryui.com/droppable/

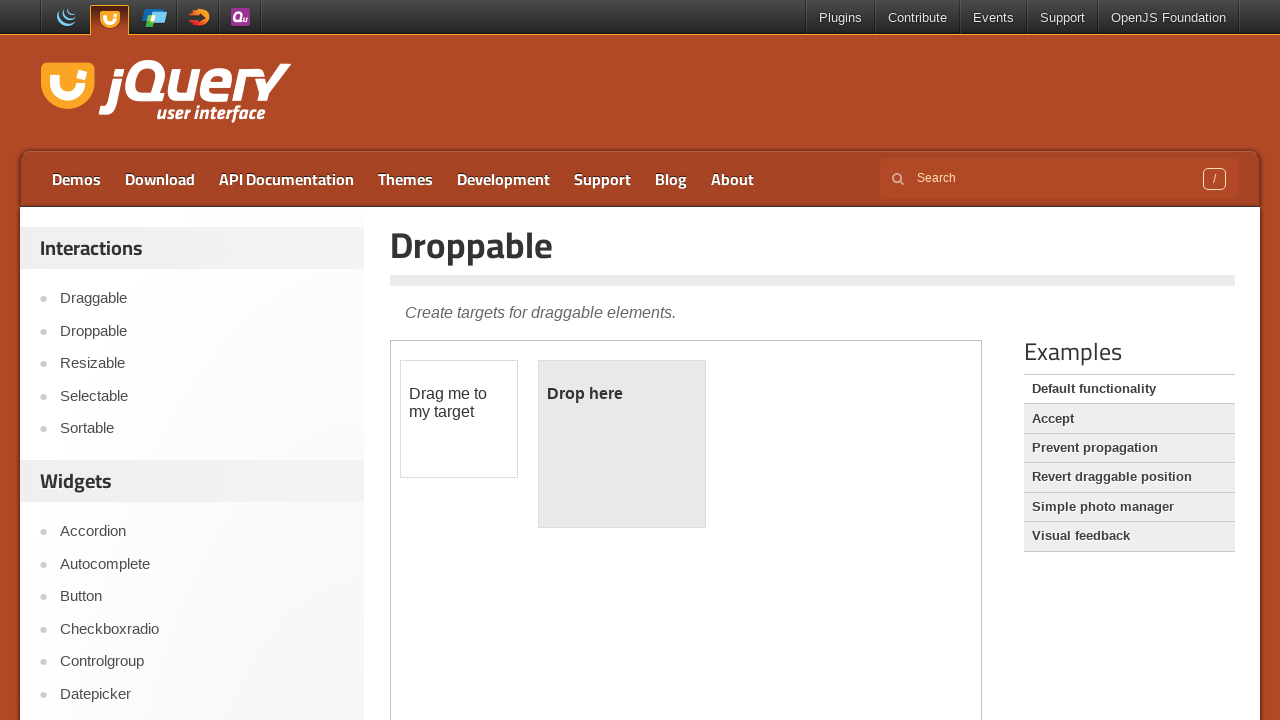

Located the demo iframe containing drag and drop elements
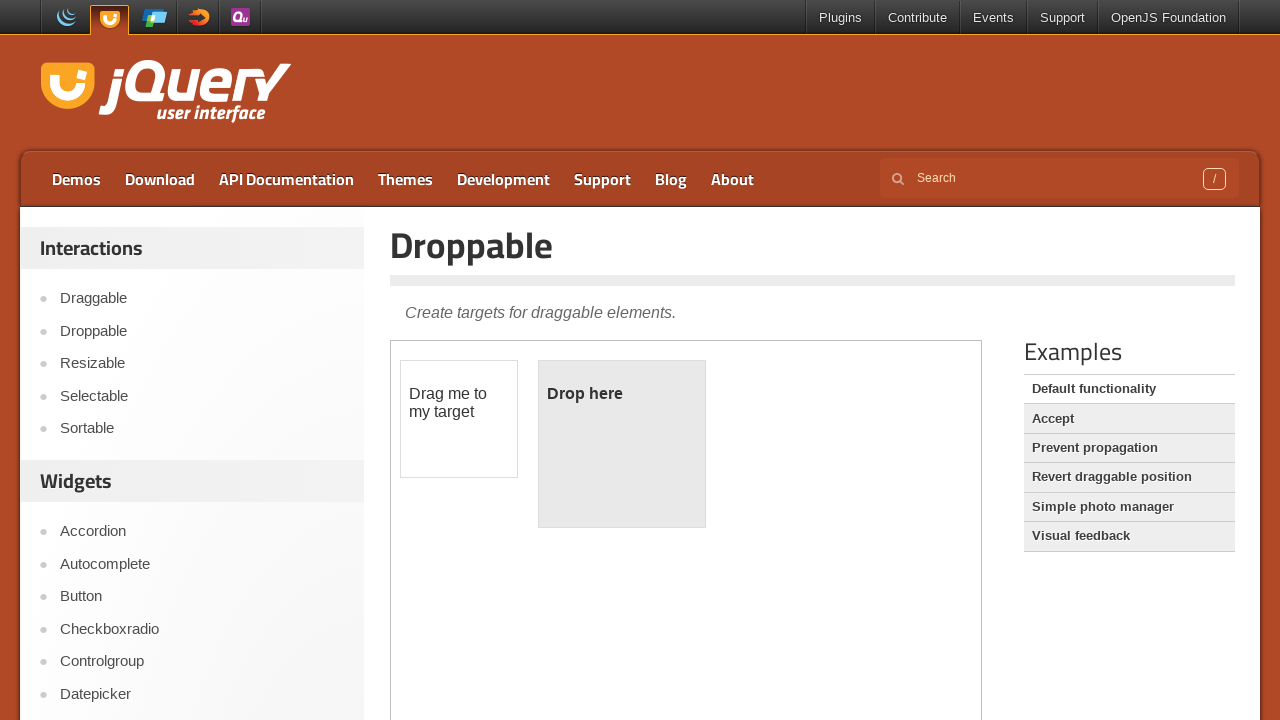

Located the draggable element with ID 'draggable'
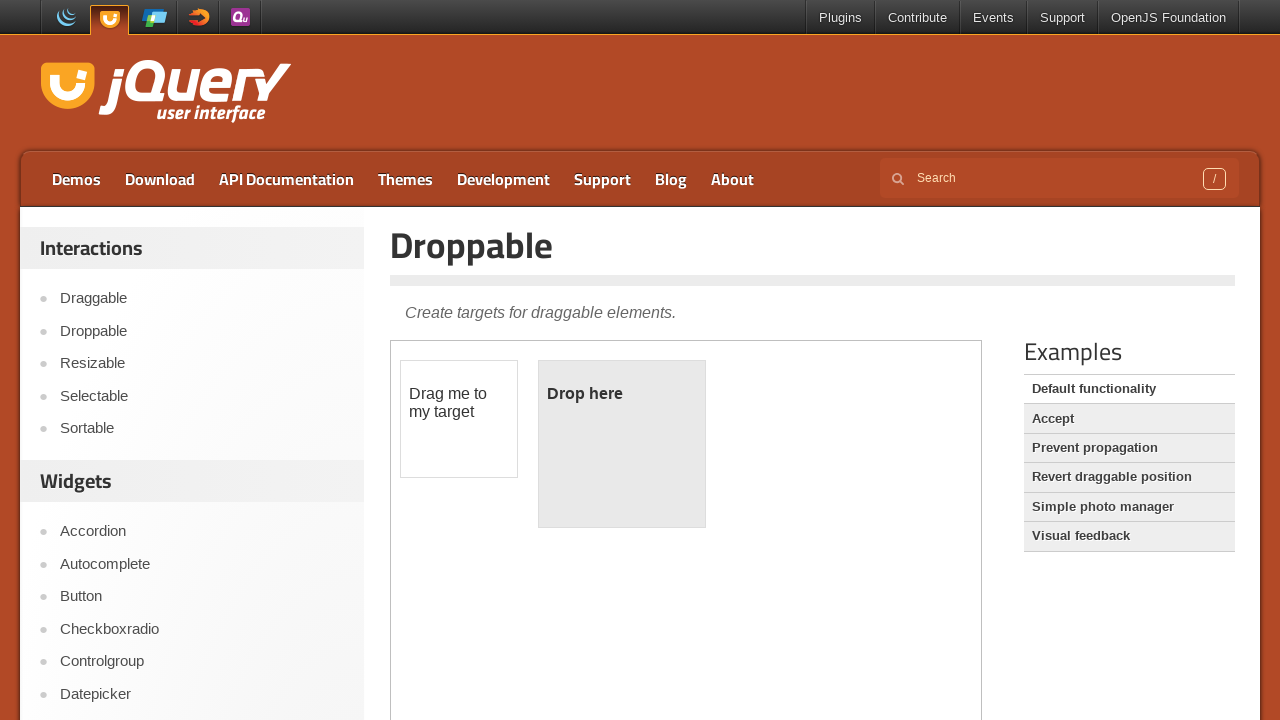

Located the droppable target element with ID 'droppable'
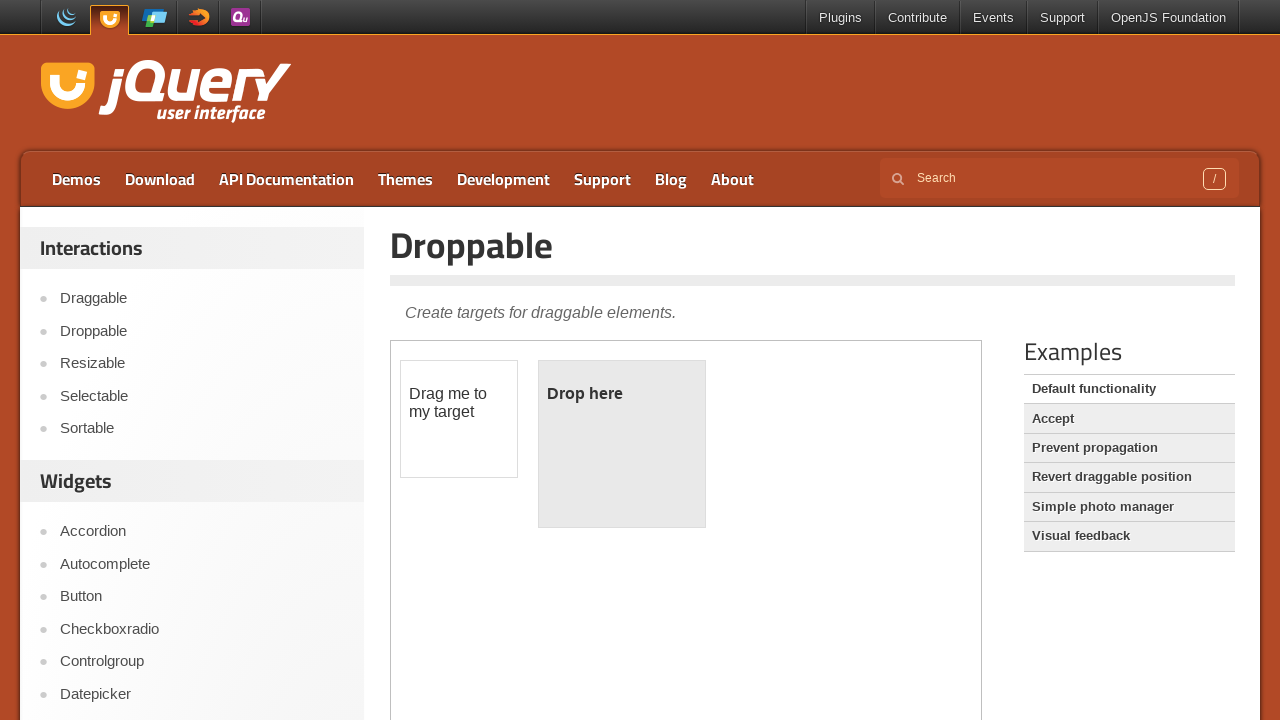

Dragged the draggable element onto the droppable target at (622, 444)
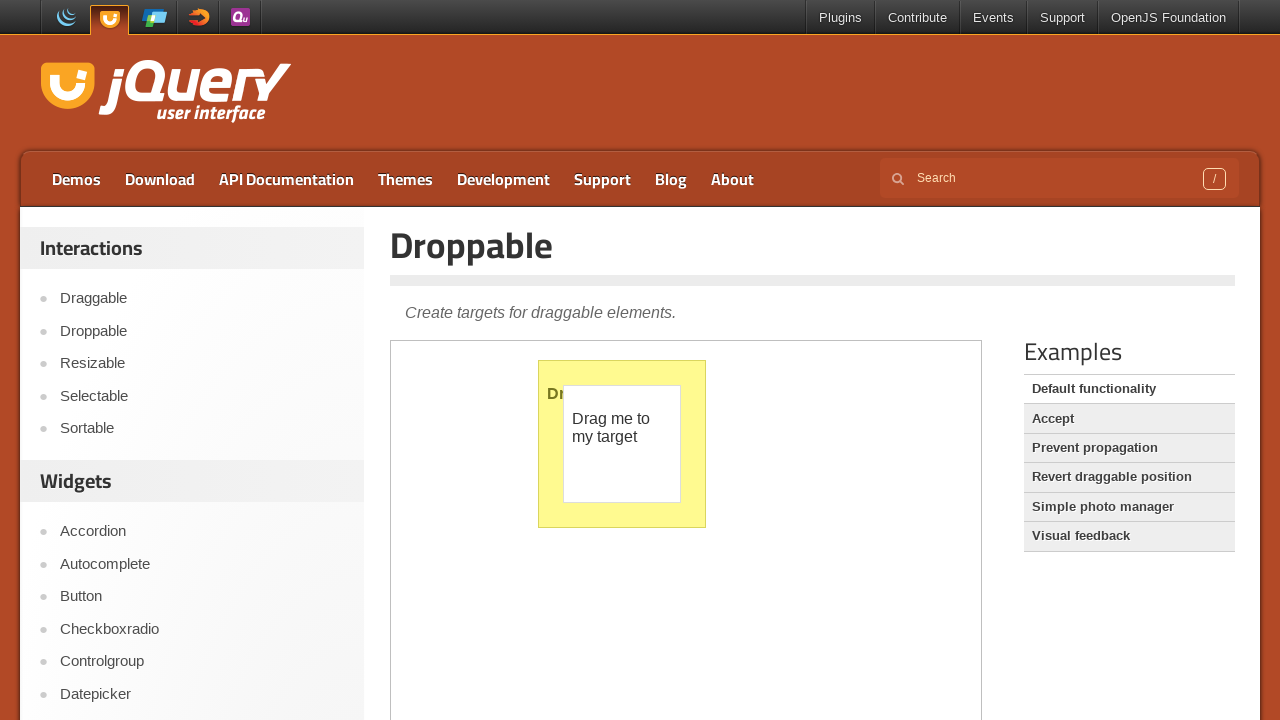

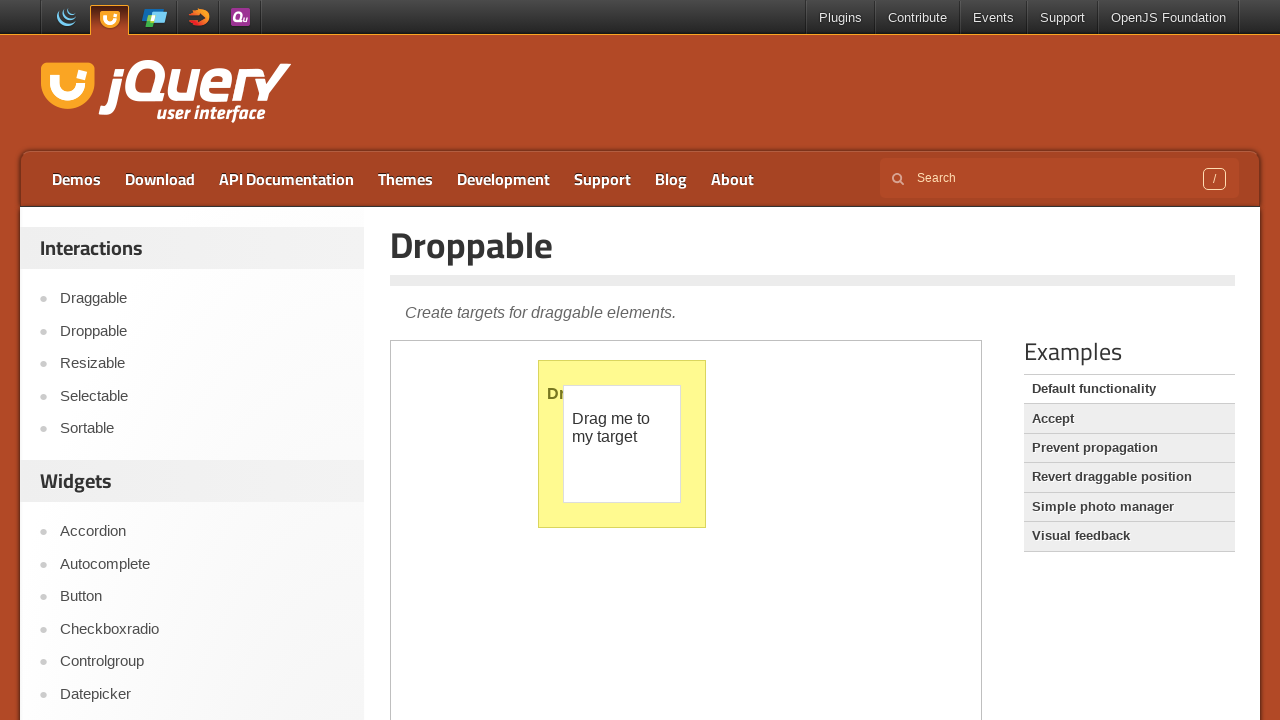